Tests prompt alert functionality by switching to an iframe, triggering a prompt alert, entering text, and verifying the result is displayed on the page

Starting URL: https://www.w3schools.com/js/tryit.asp?filename=tryjs_prompt

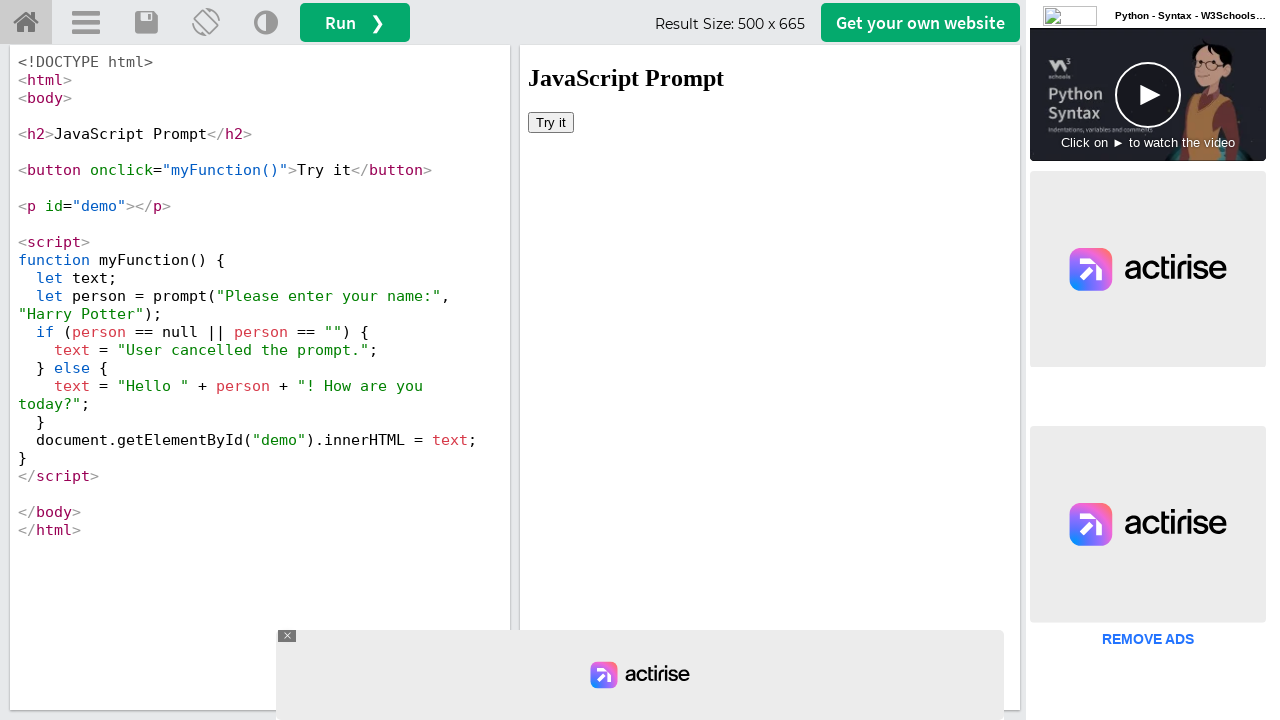

Located iframe#iframeResult containing the demo
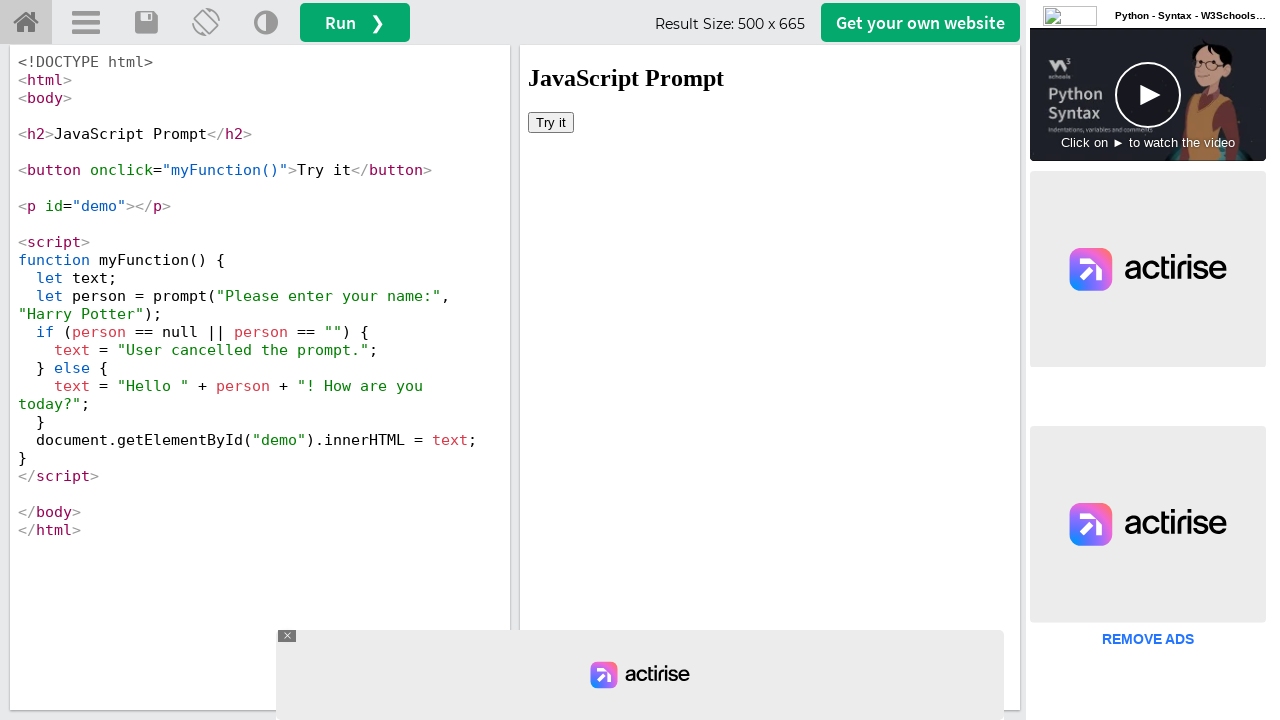

Clicked 'Try it' button in iframe at (551, 122) on iframe#iframeResult >> internal:control=enter-frame >> button:has-text('Try it')
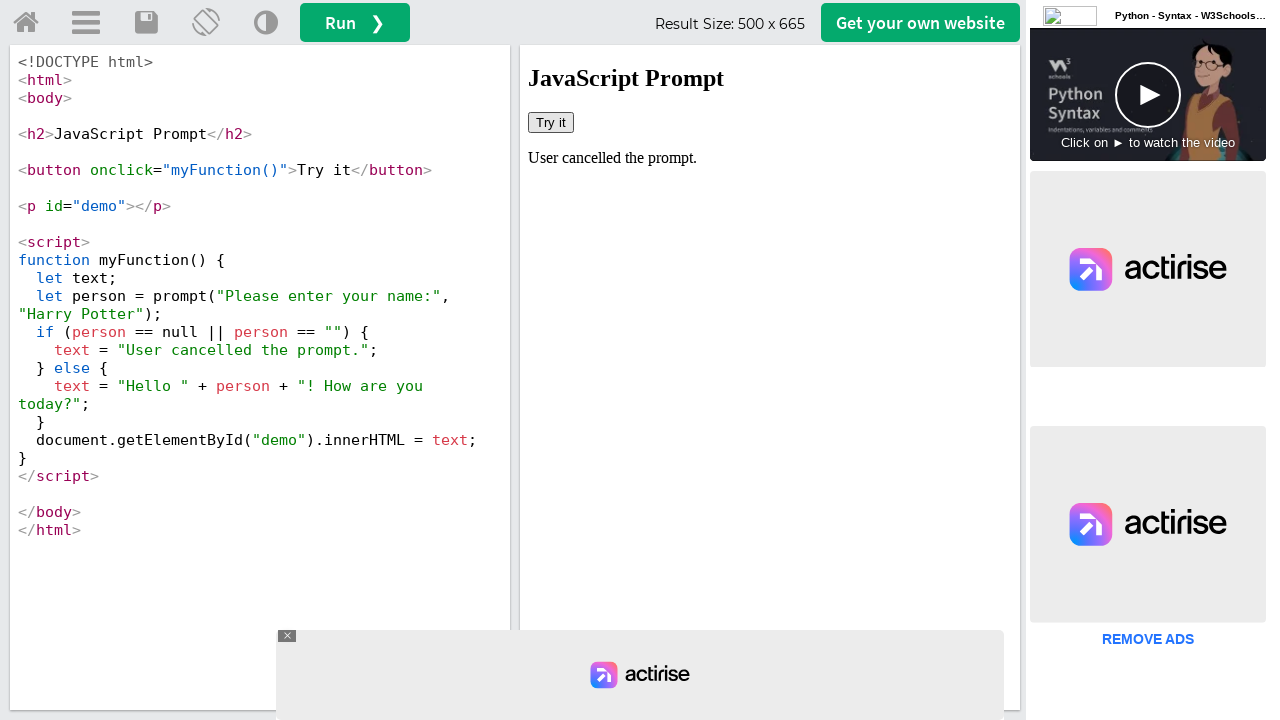

Set up dialog handler to accept prompt with 'John Smith'
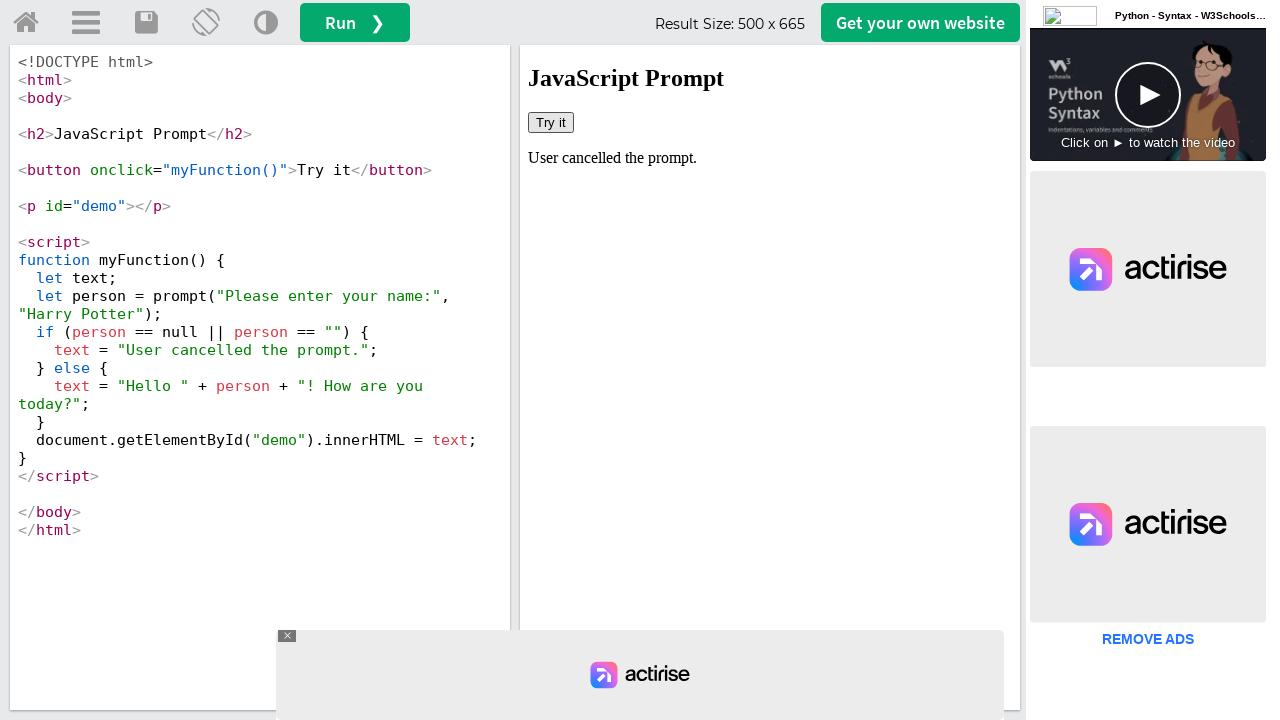

Clicked 'Try it' button again to trigger prompt dialog at (551, 122) on iframe#iframeResult >> internal:control=enter-frame >> button:has-text('Try it')
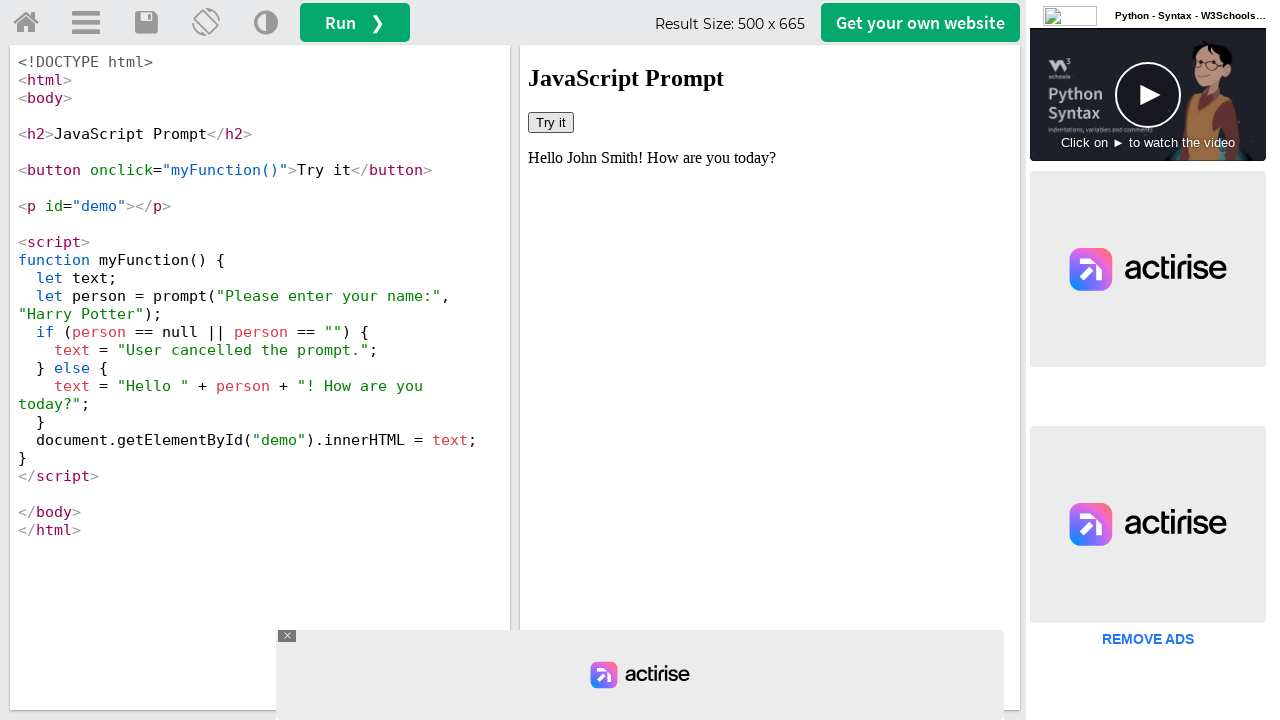

Verified that prompt result 'Hello John Smith! How are you today?' is displayed
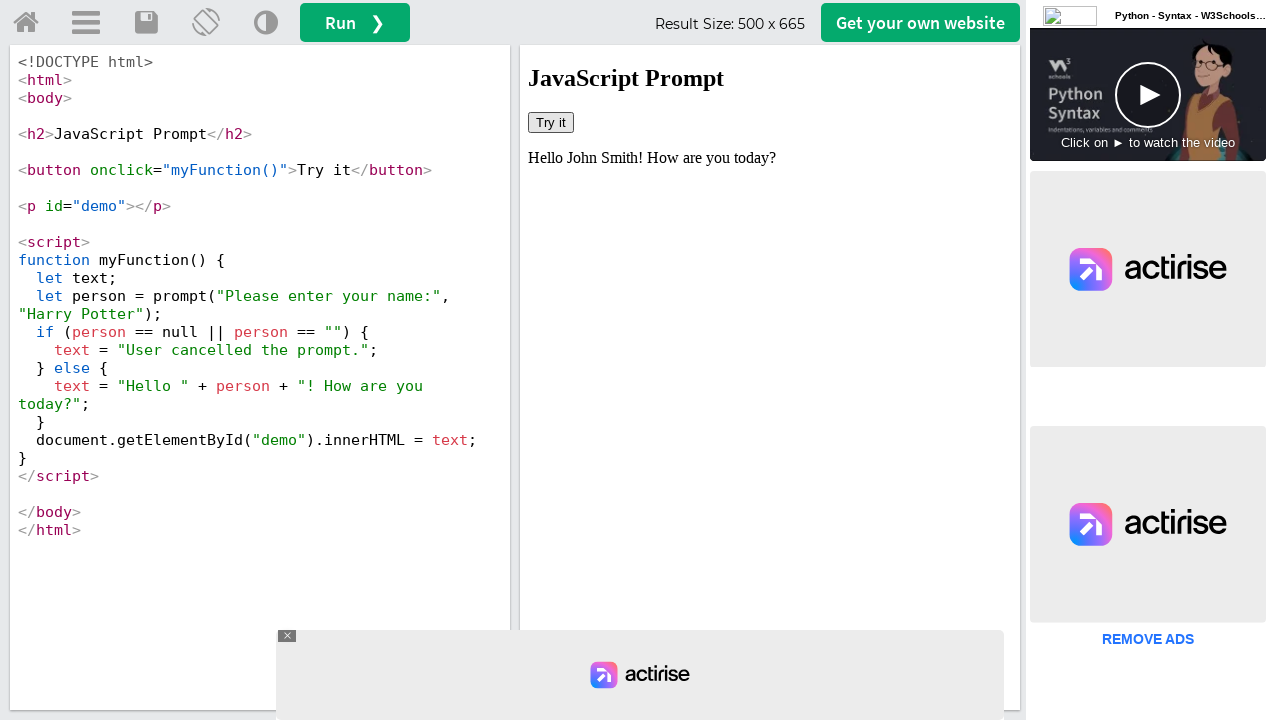

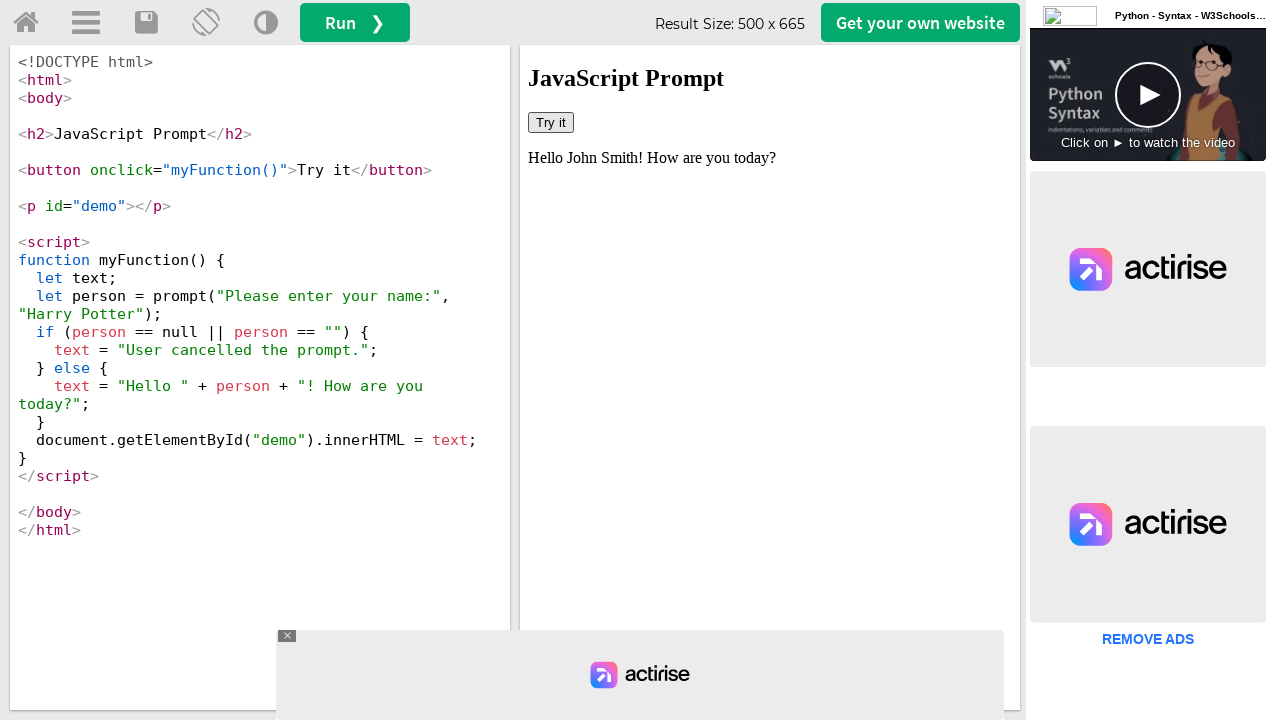